Tests the search functionality on Target.com by entering a search term and clicking the search button

Starting URL: https://www.target.com/

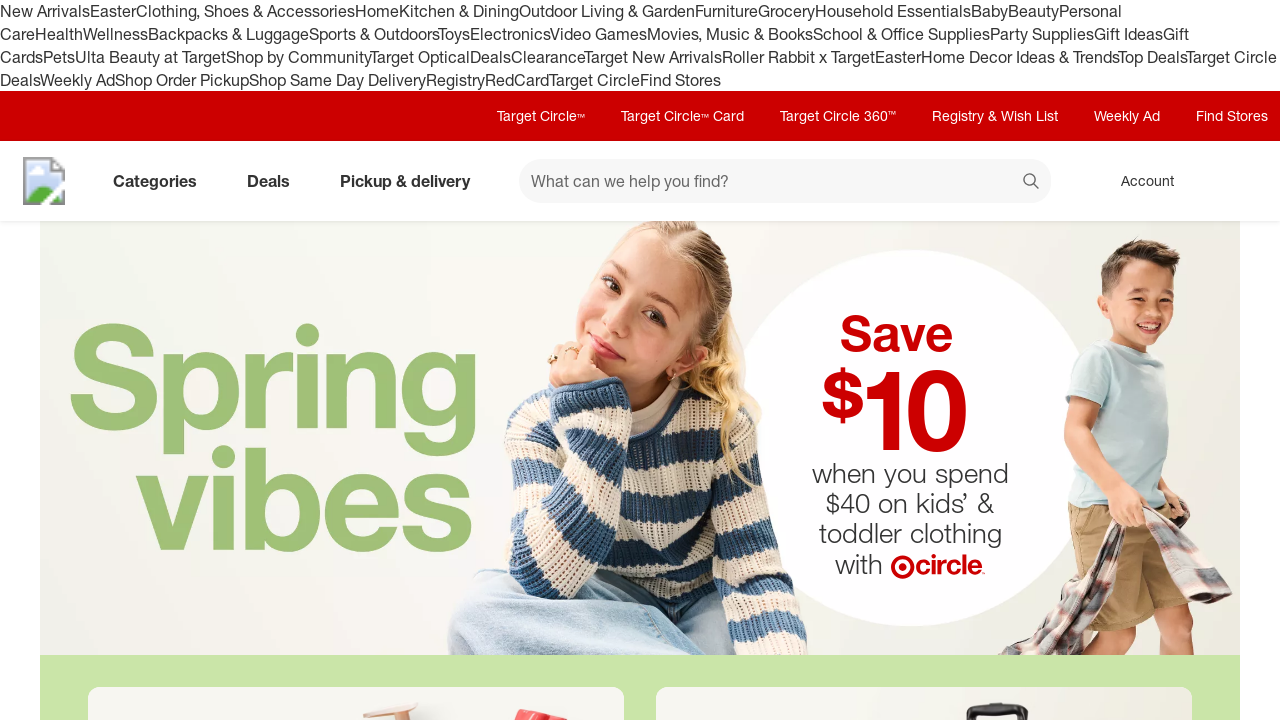

Search field became visible and ready
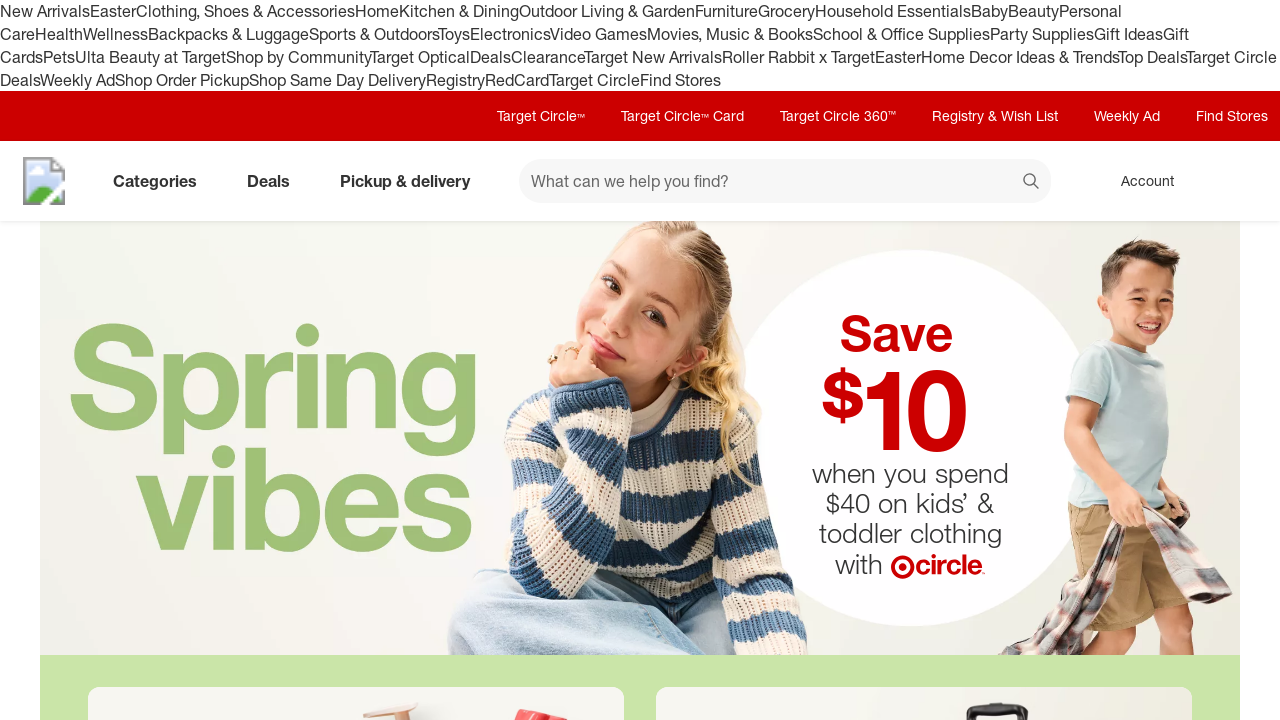

Entered 'wireless headphones' into search field on #search
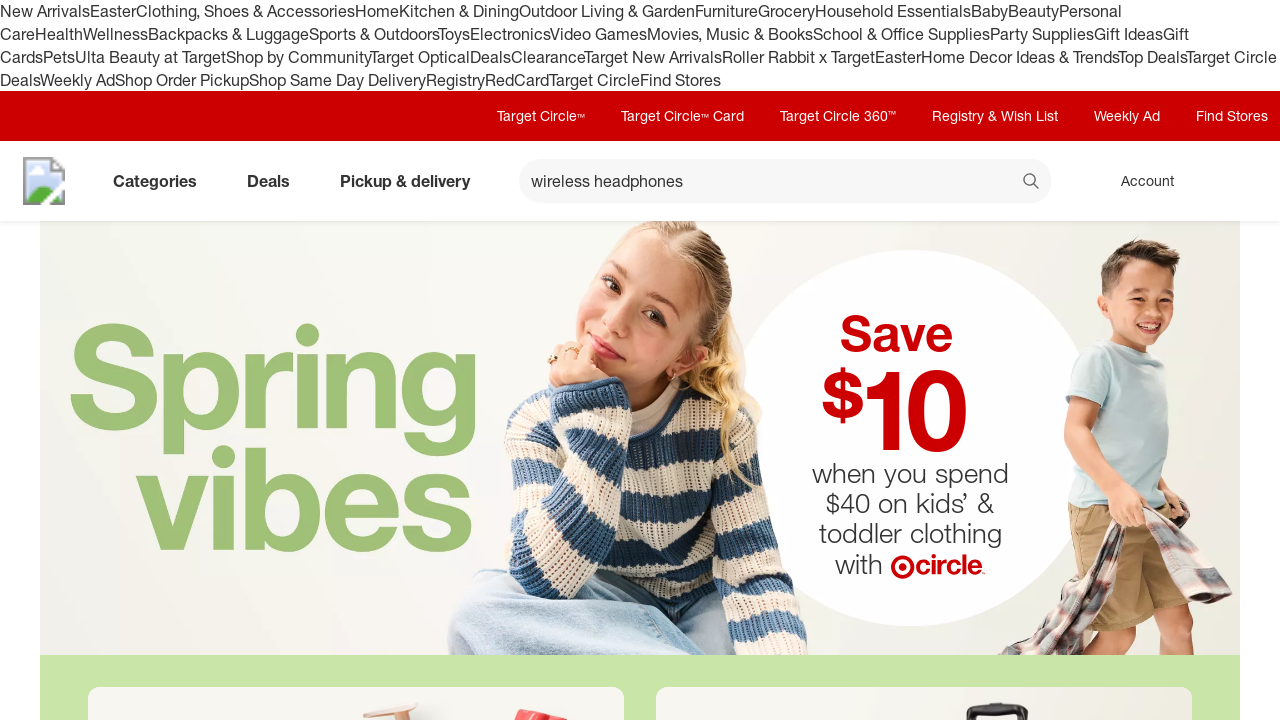

Clicked search button to execute search at (1032, 183) on xpath=//button[@data-test='@web/Search/SearchButton']
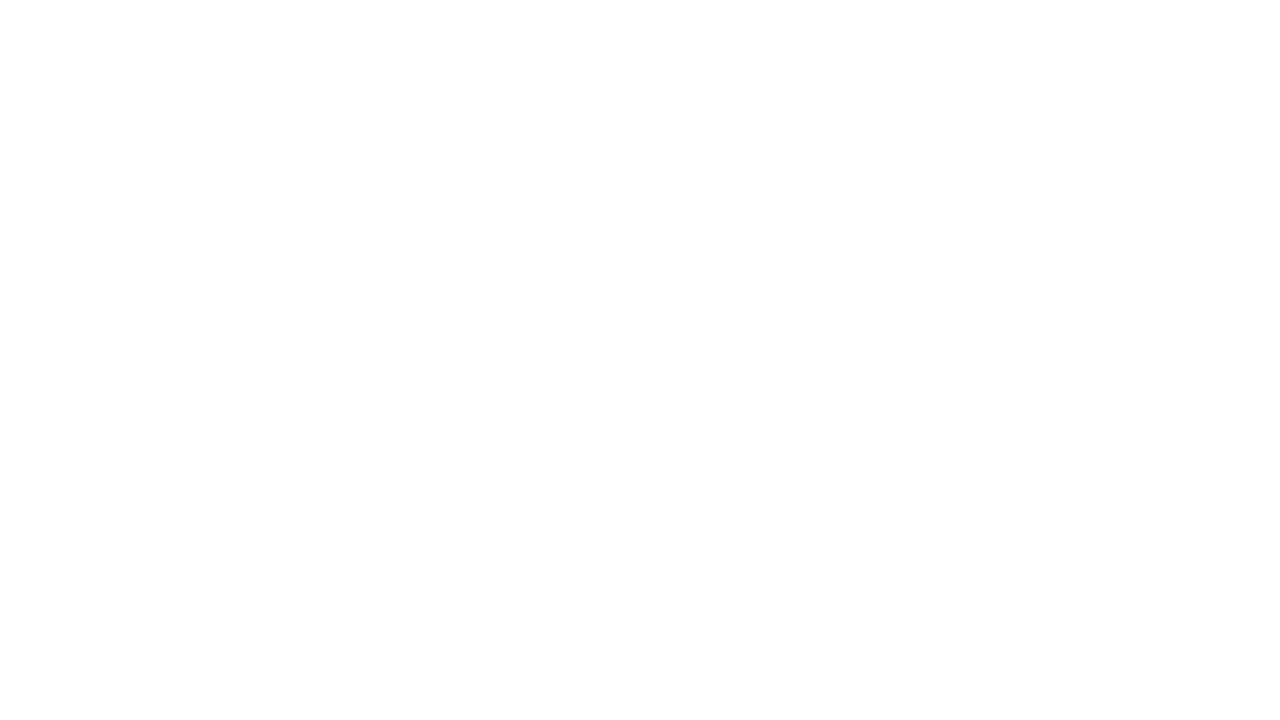

Search results page loaded successfully
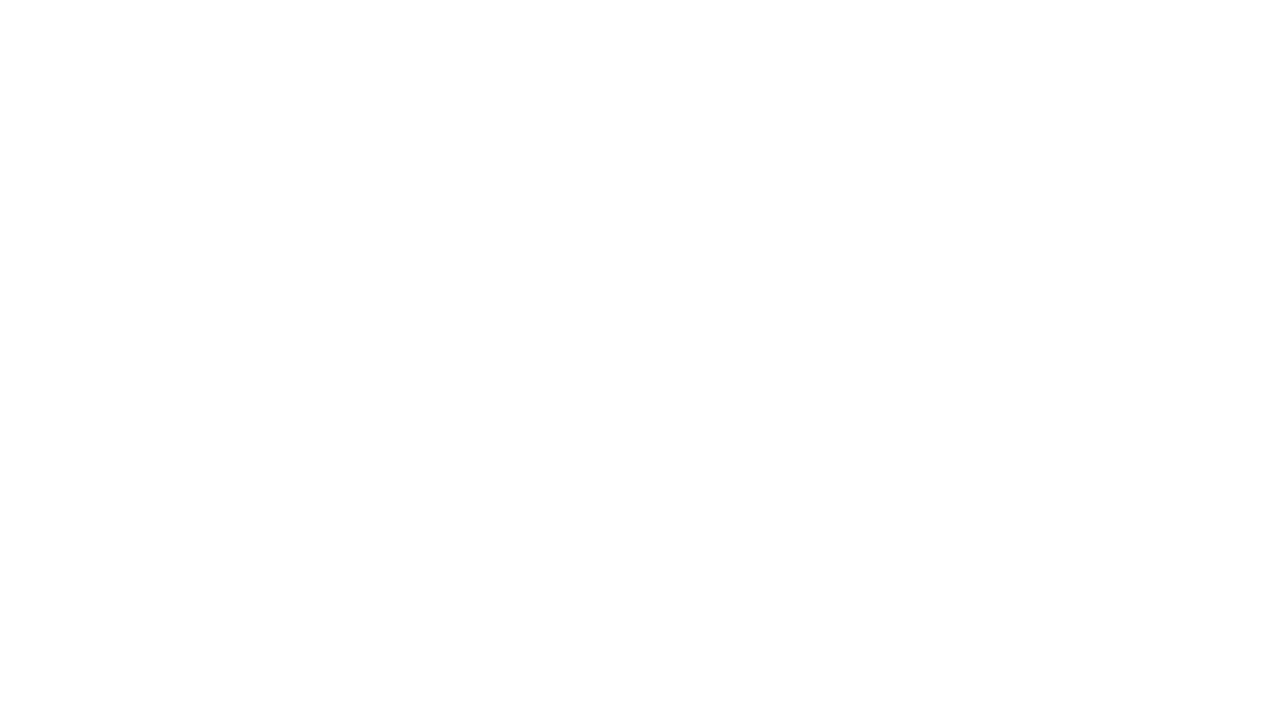

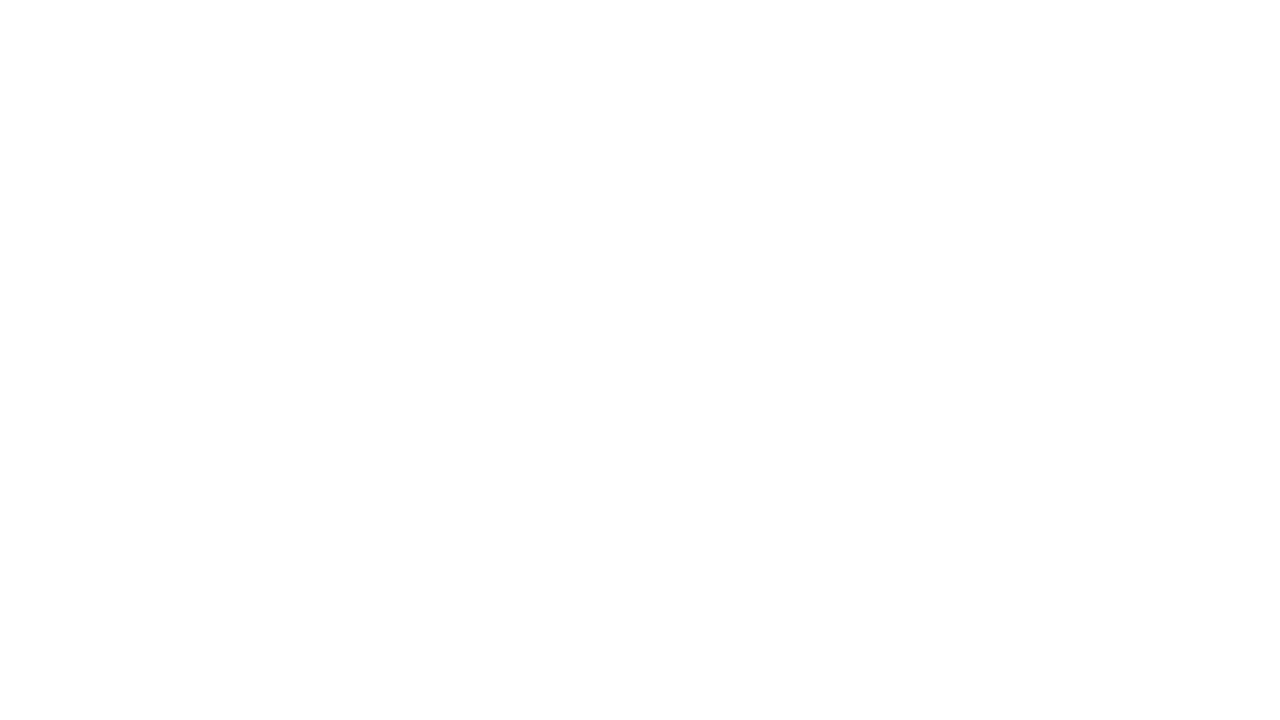